Tests the complete e-commerce checkout flow as a guest user by searching for a product, adding it to cart, and completing the purchase with guest checkout

Starting URL: http://opencart.abstracta.us/

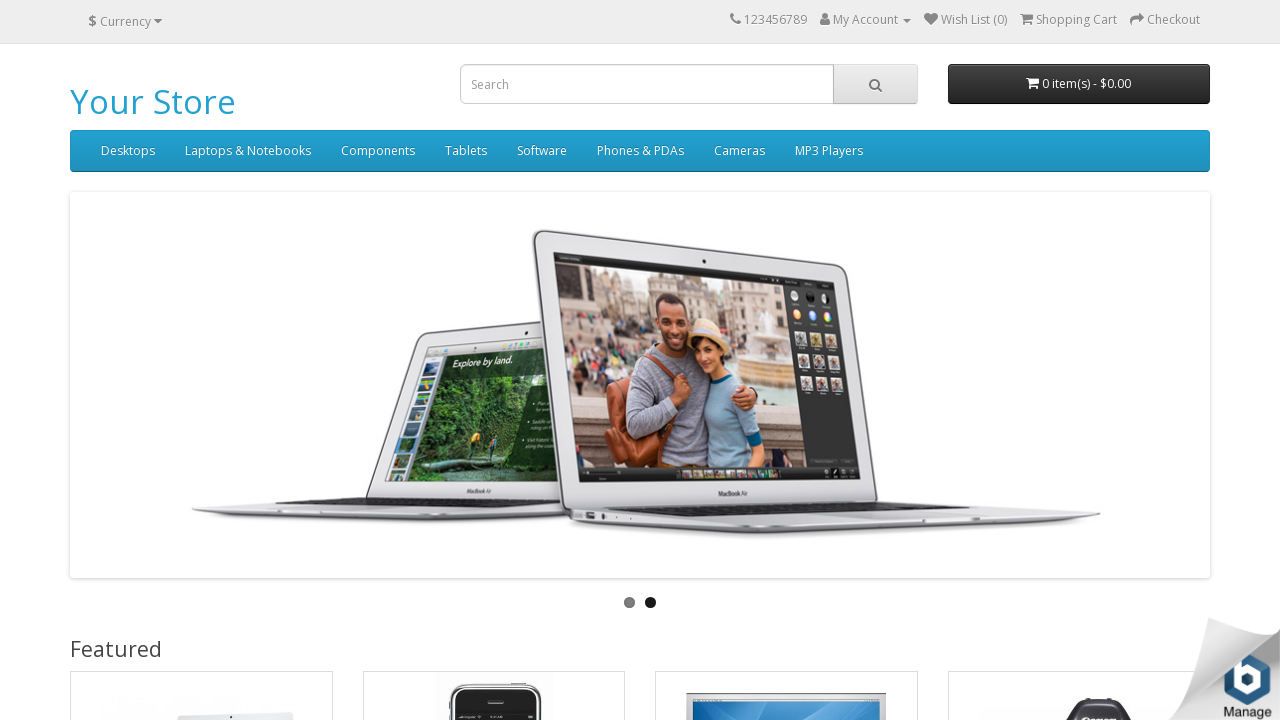

Search input field is visible
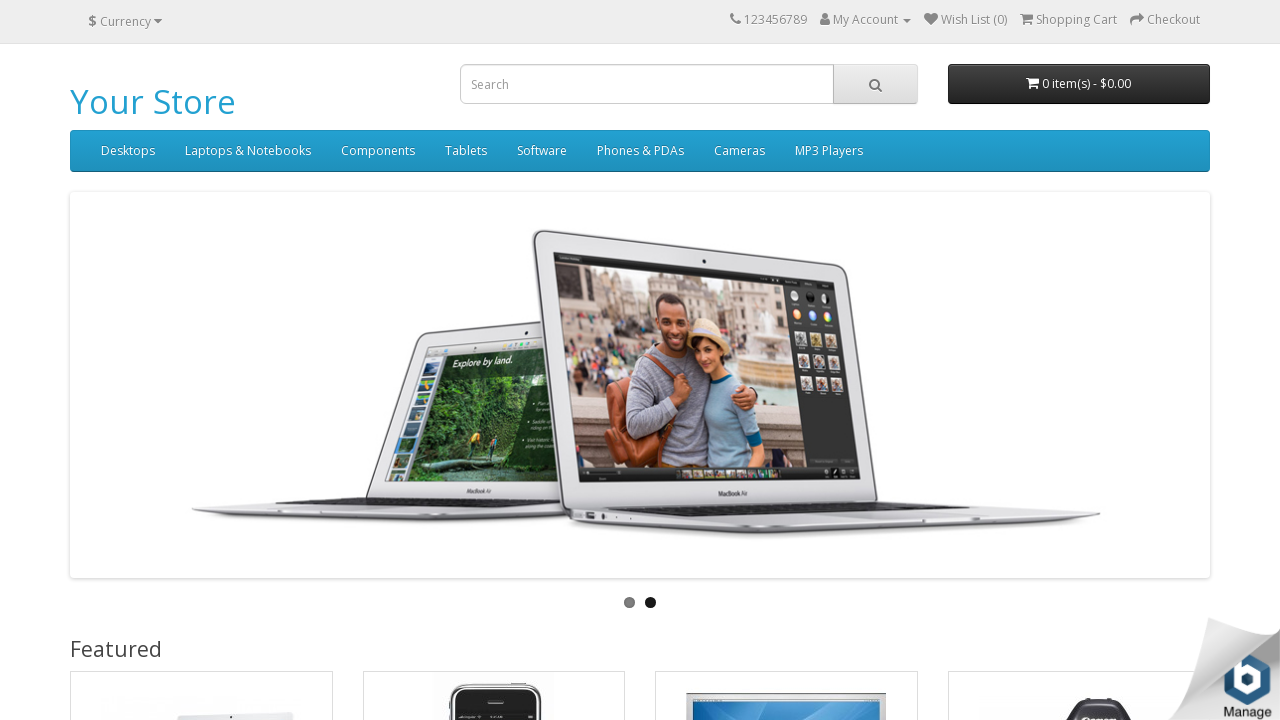

Filled search field with 'iphone' on //input[@name='search']
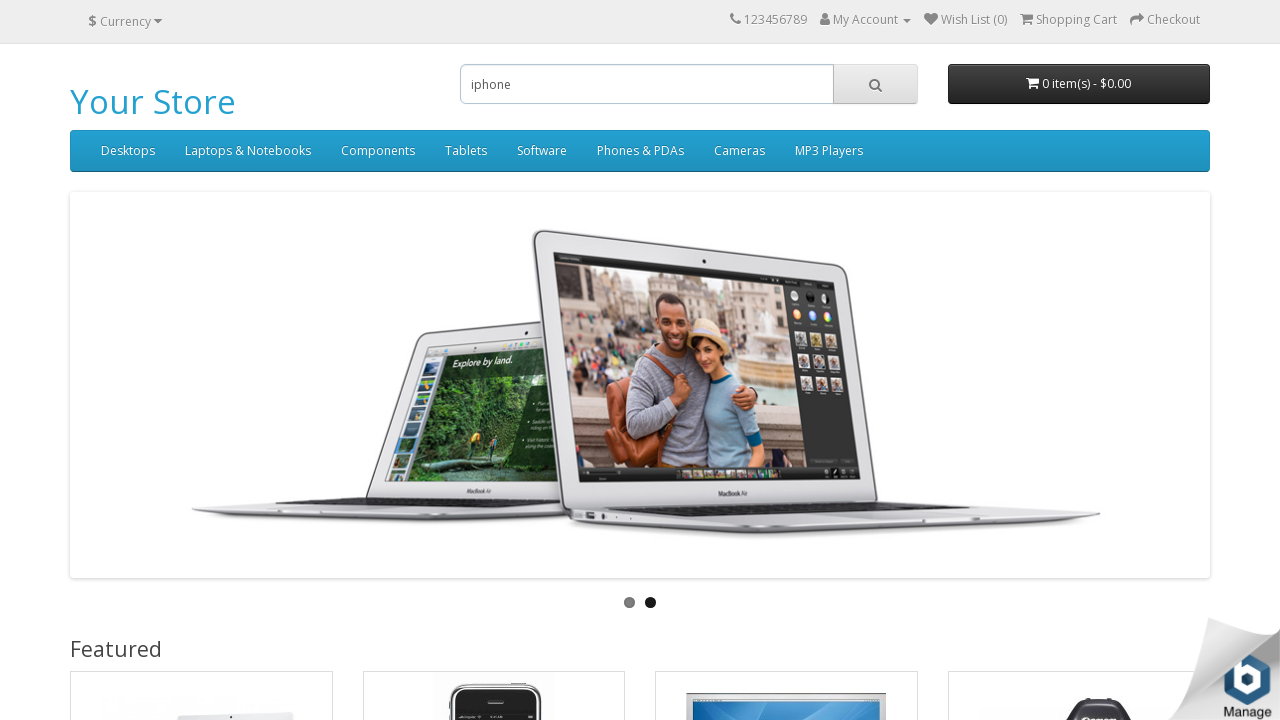

Clicked search button at (875, 85) on xpath=//i[@class='fa fa-search']
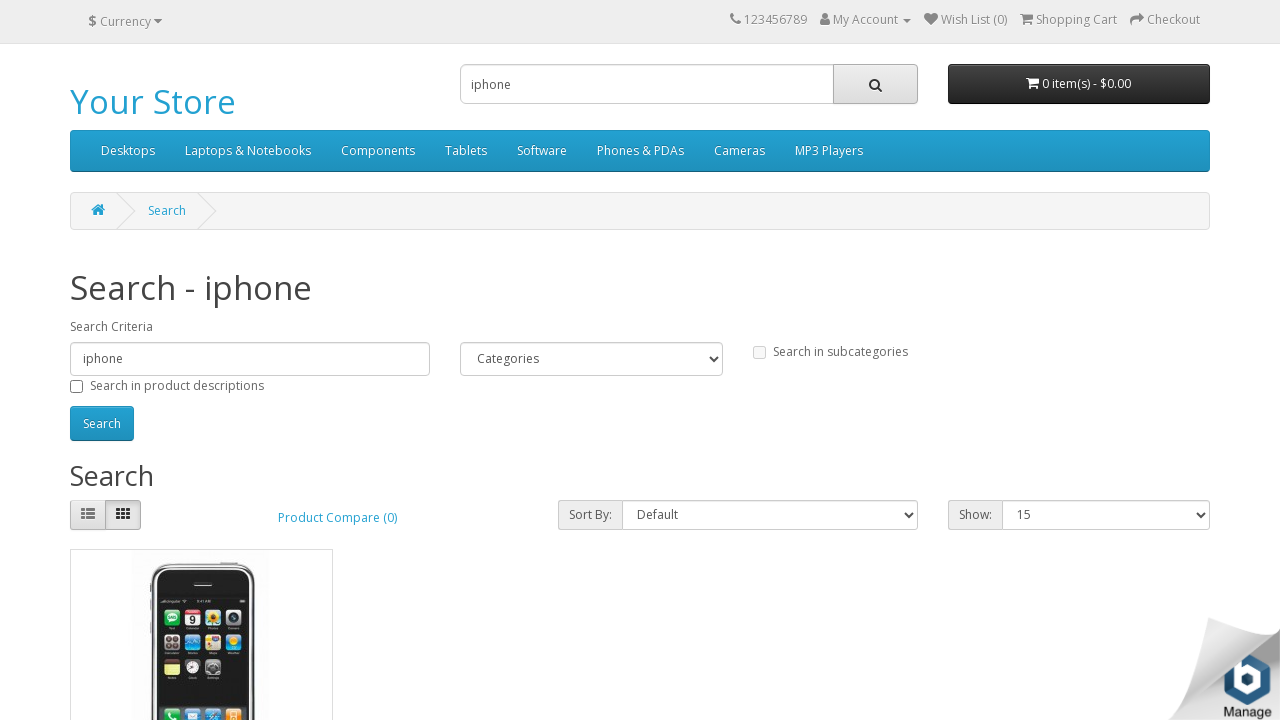

Add to Cart button is visible
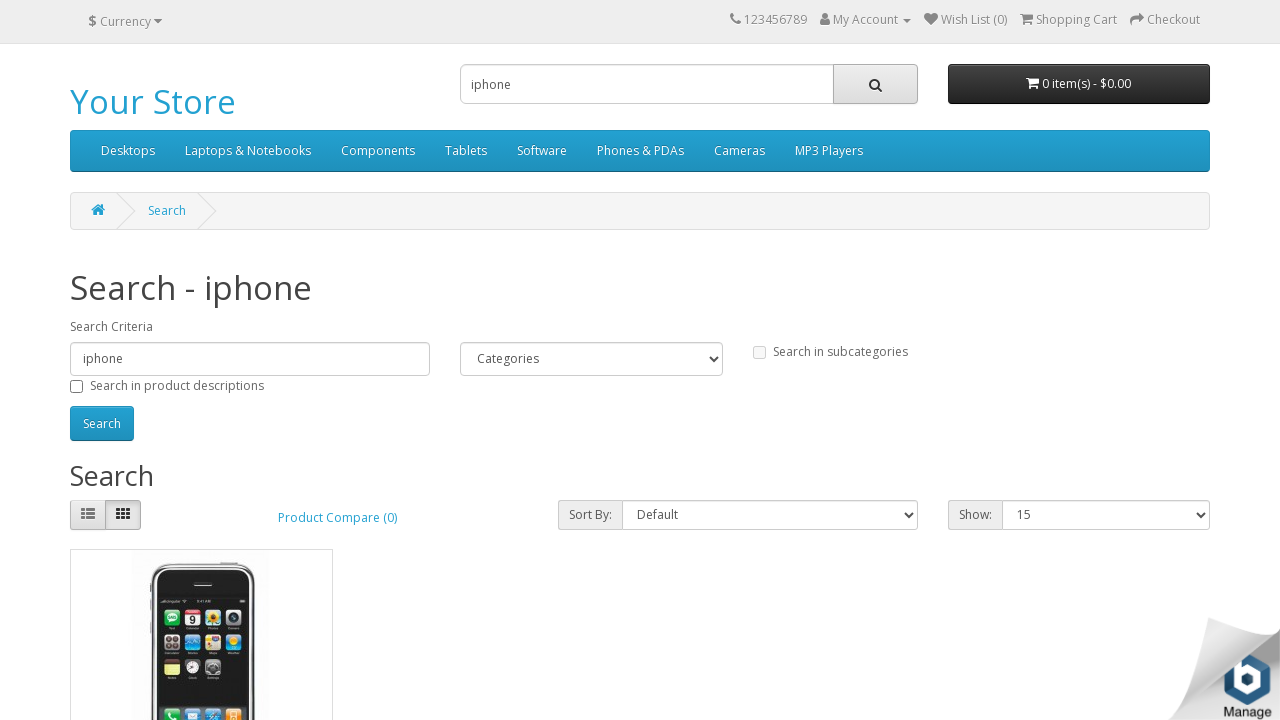

Clicked Add to Cart button at (157, 382) on xpath=//span[contains(text(), 'Add to Cart')]
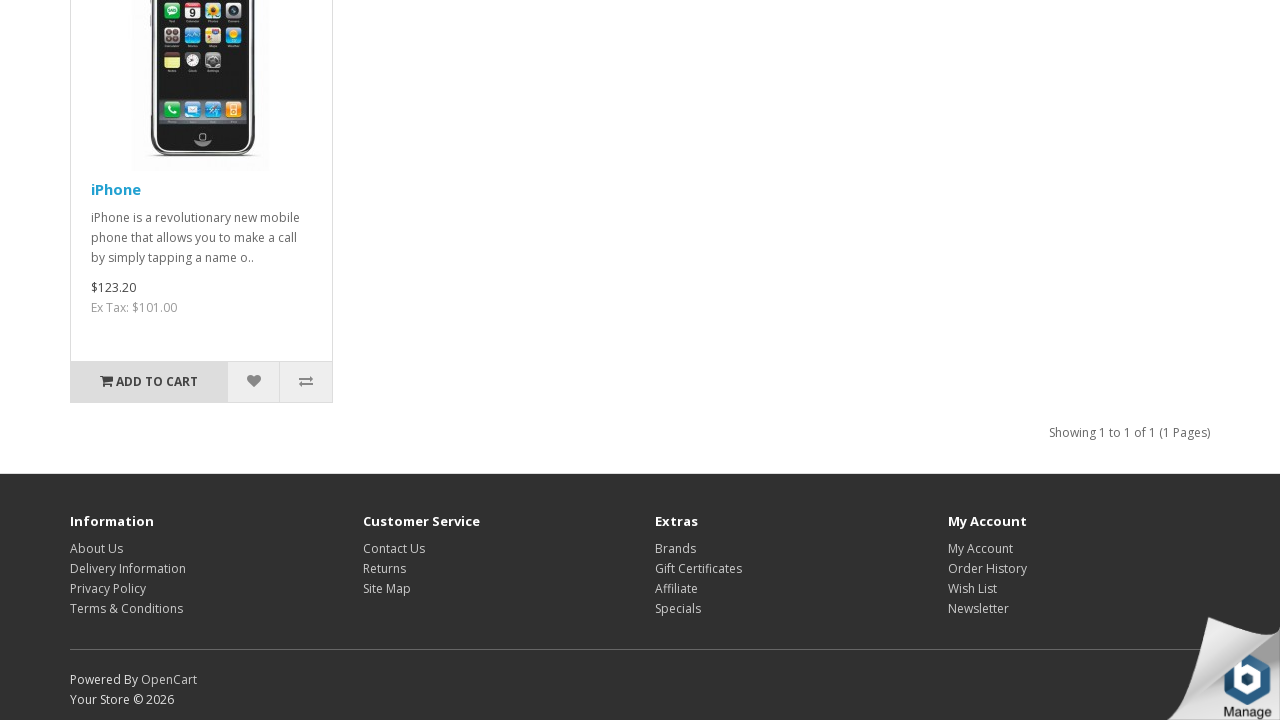

Clicked cart icon to view cart at (1079, 84) on xpath=//div[@id='cart']
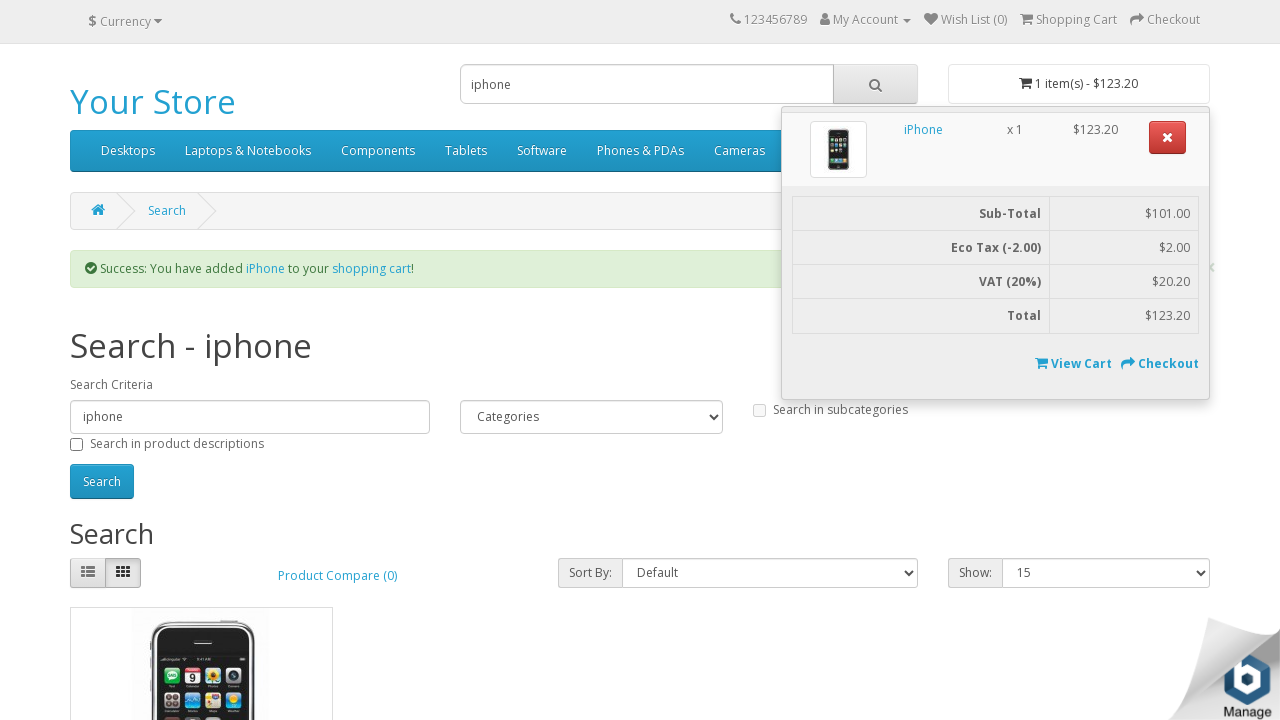

Clicked Checkout button at (1128, 363) on xpath=//strong[contains(text(), ' Checkout')]
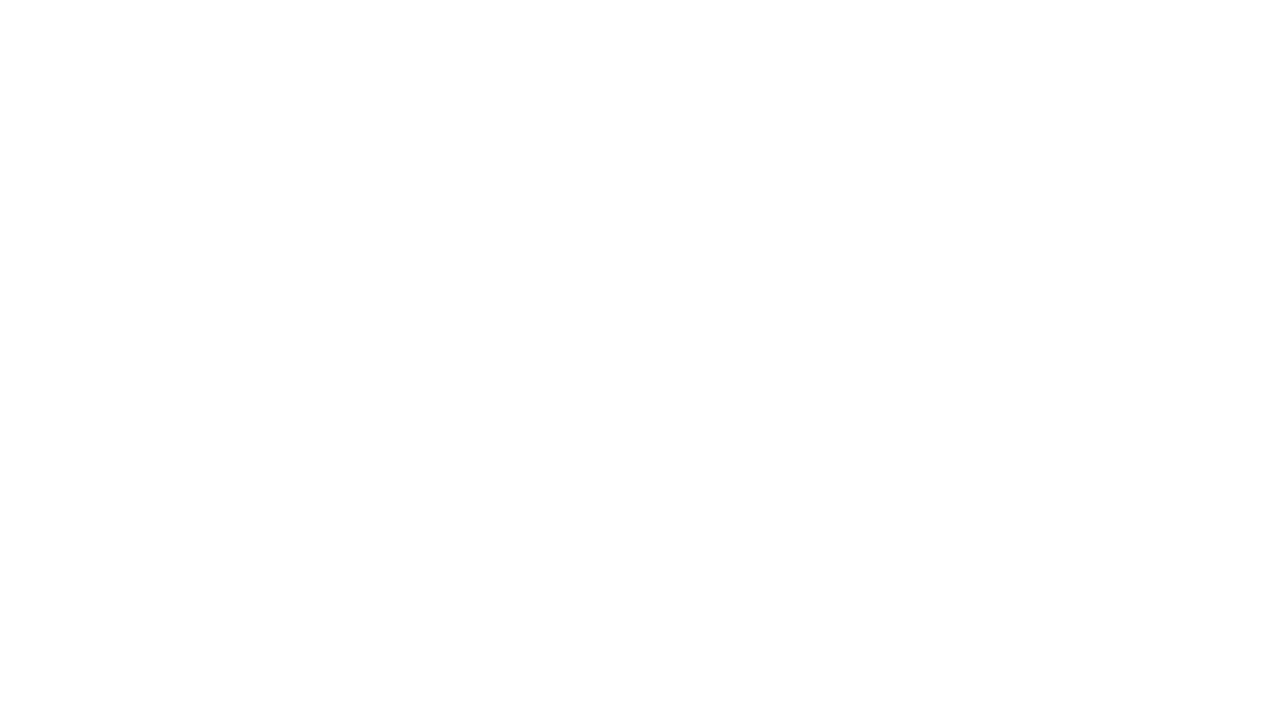

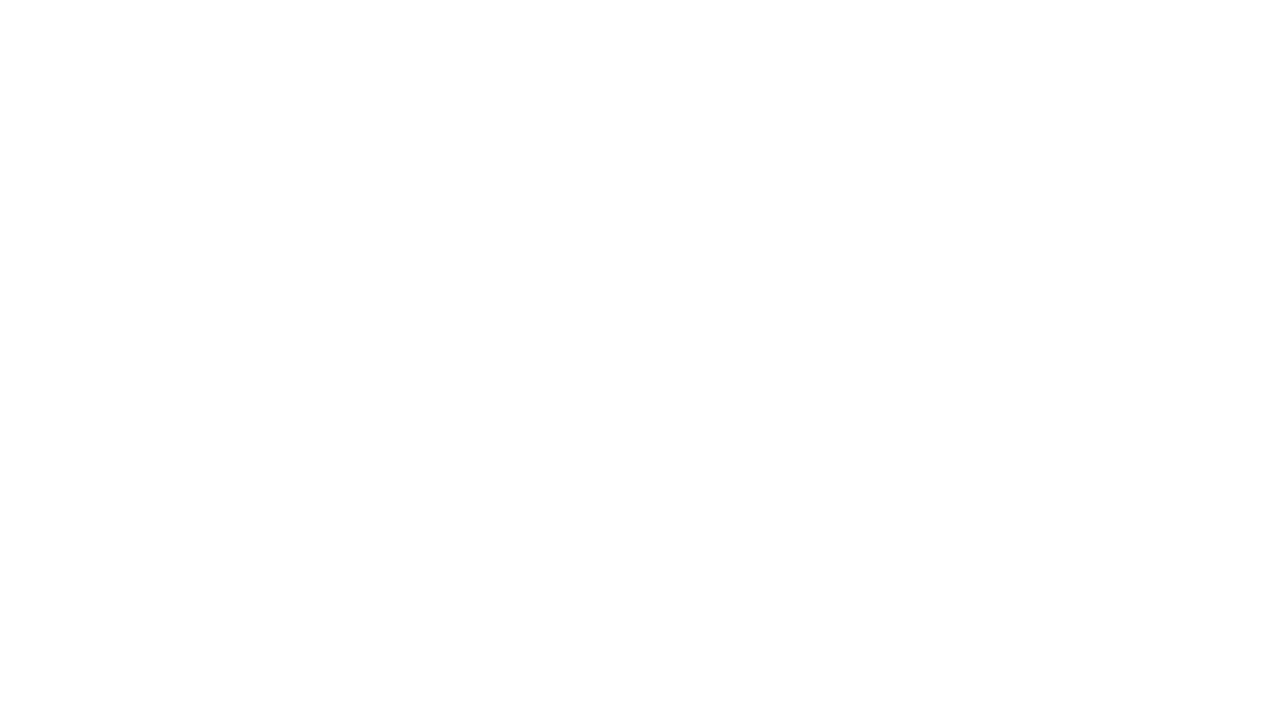